Navigates to Nike's search results page for "air max 1" products and verifies that product cards are displayed with their details

Starting URL: https://www.nike.com/w?q=air+max+1

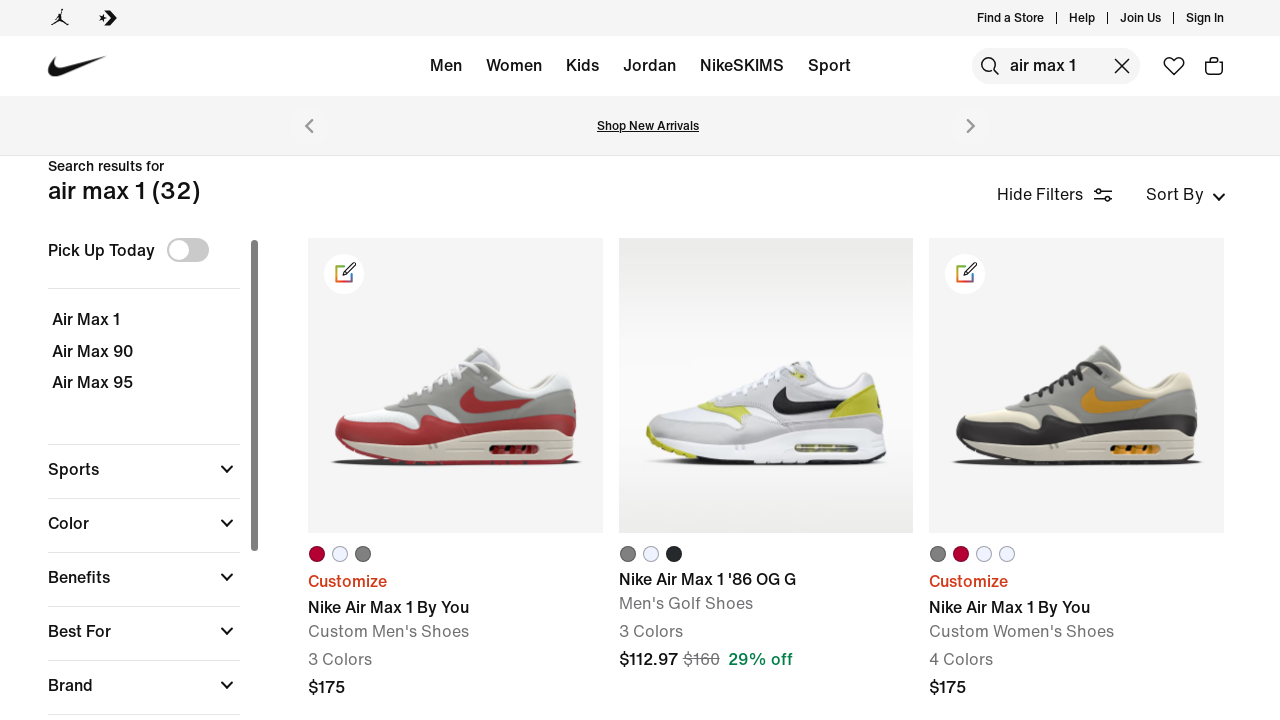

Waited for product cards to load on Nike Air Max 1 search results page
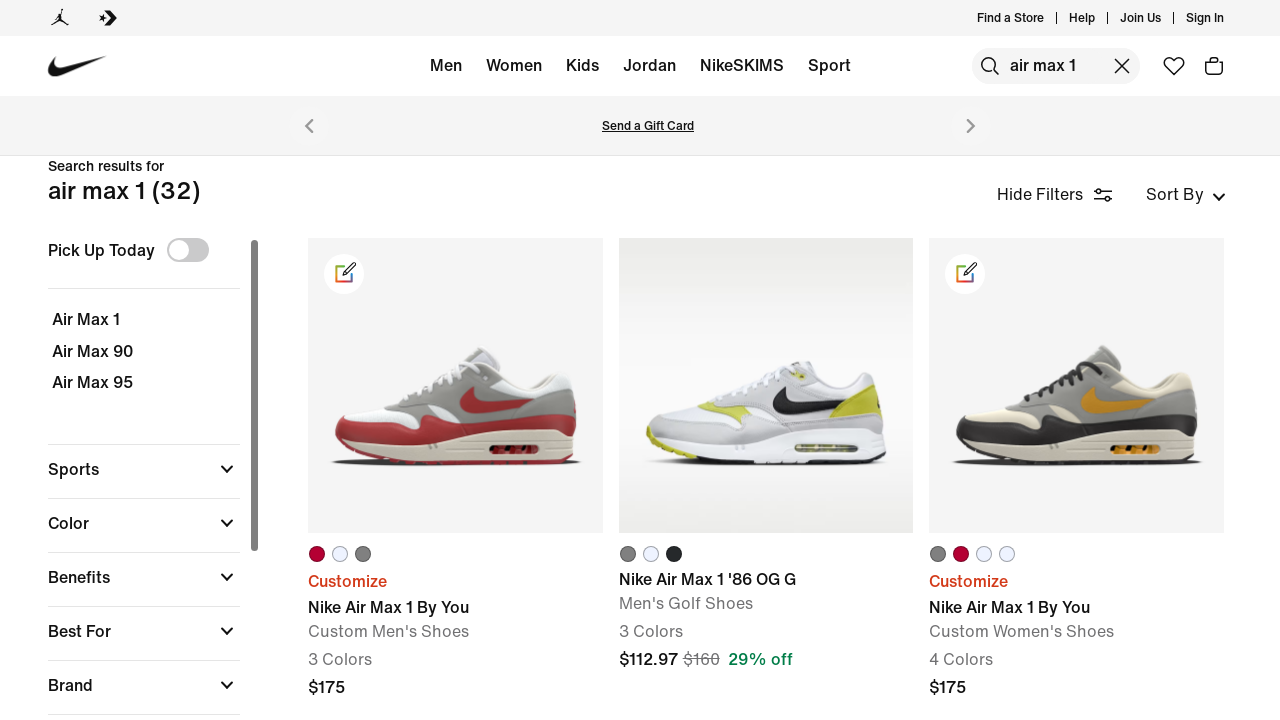

Verified product card titles are visible
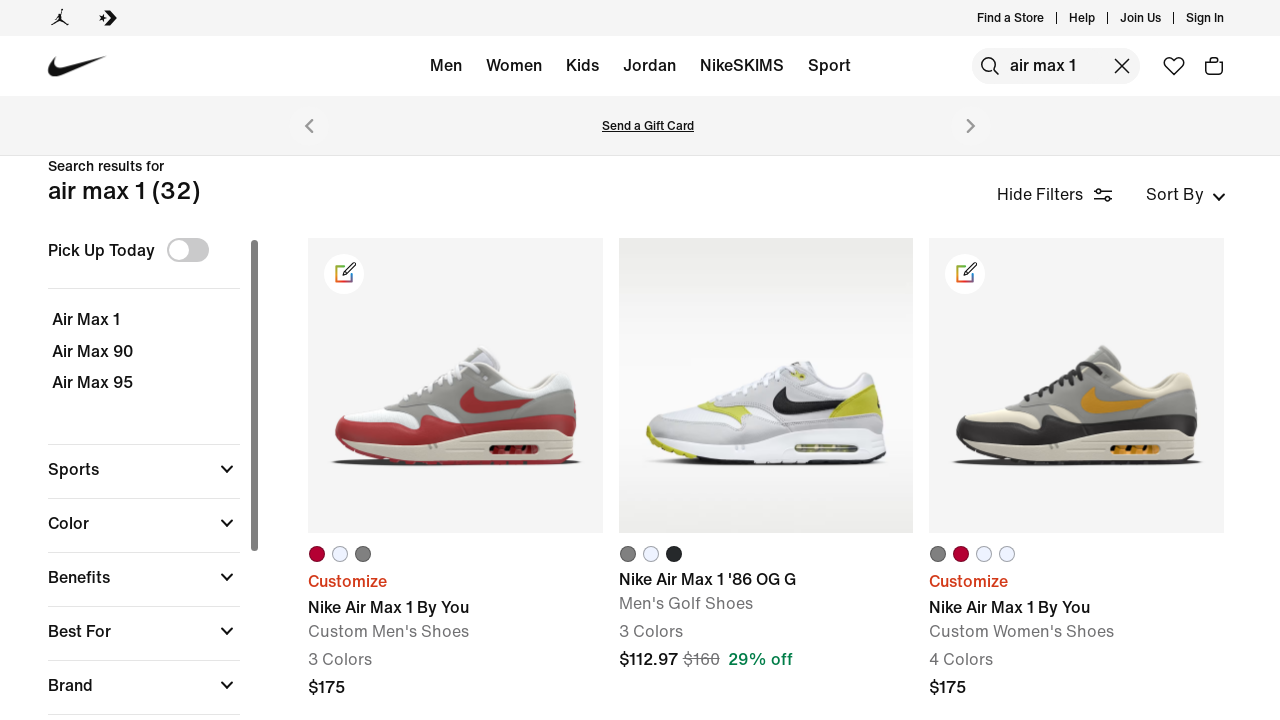

Verified product card link overlays are visible
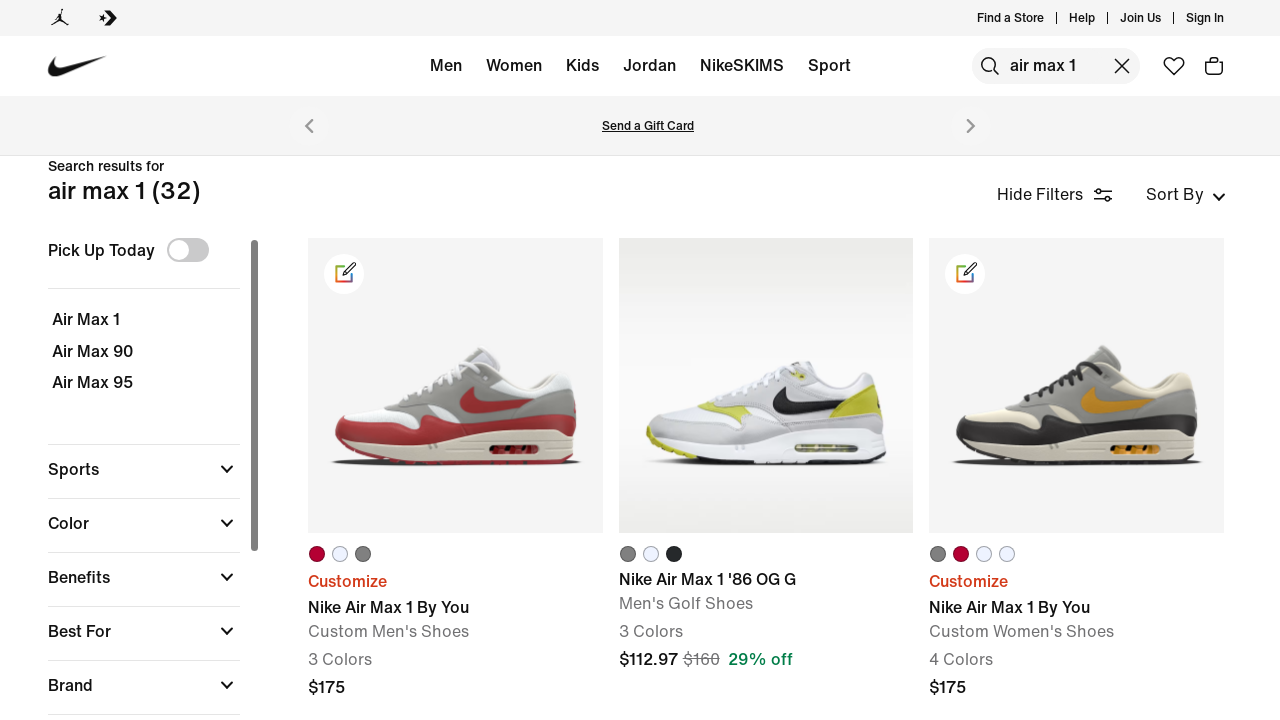

Verified product card hero images are visible
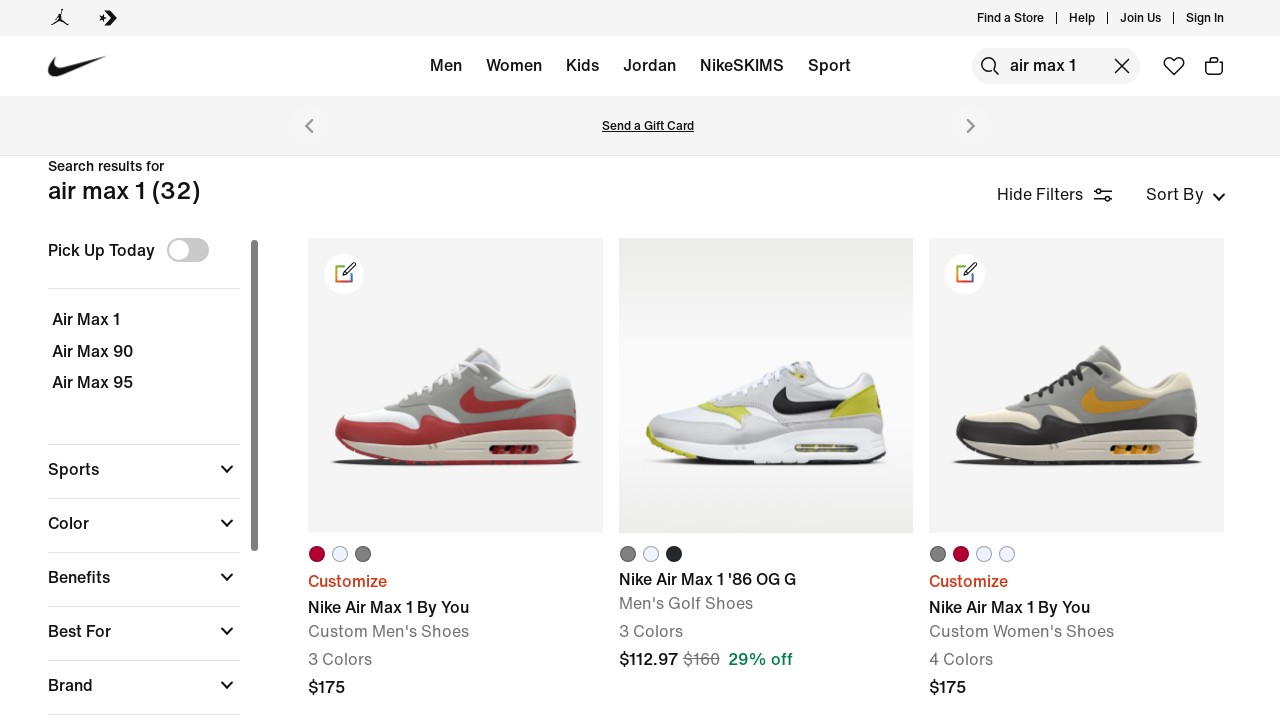

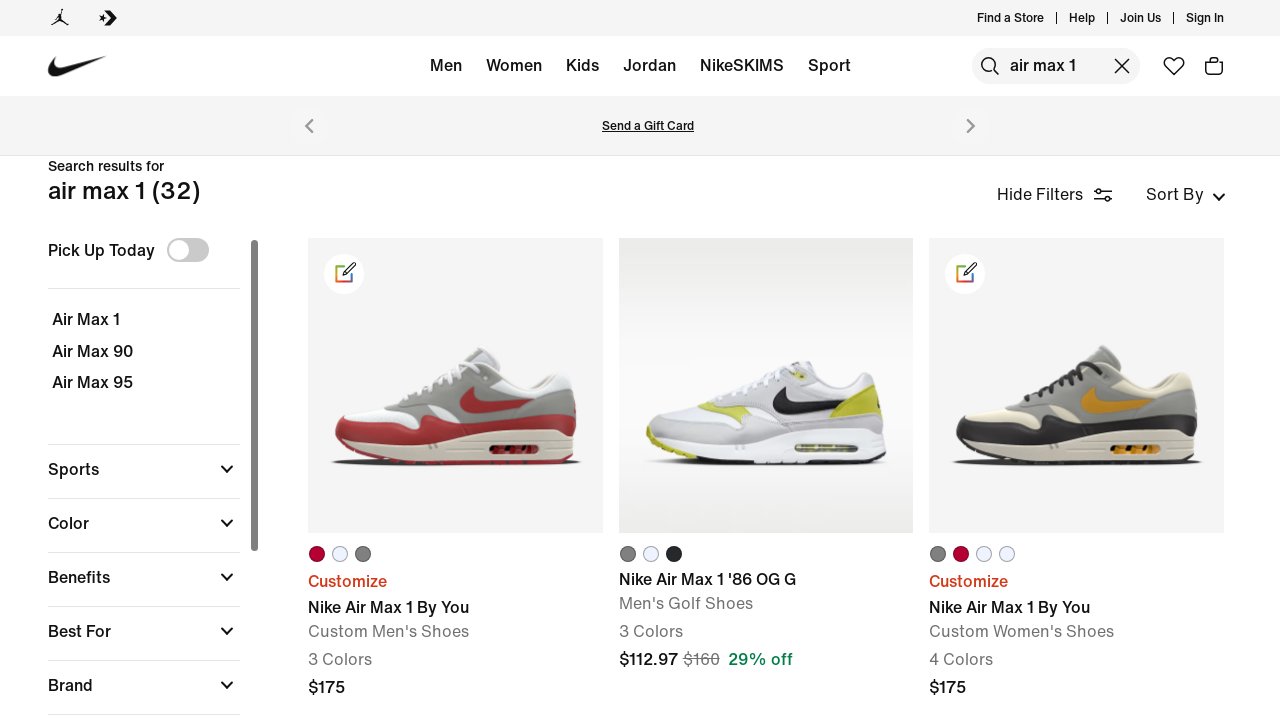